Tests finding and verifying username for employee with specific first name in a dynamic table

Starting URL: http://automationbykrishna.com

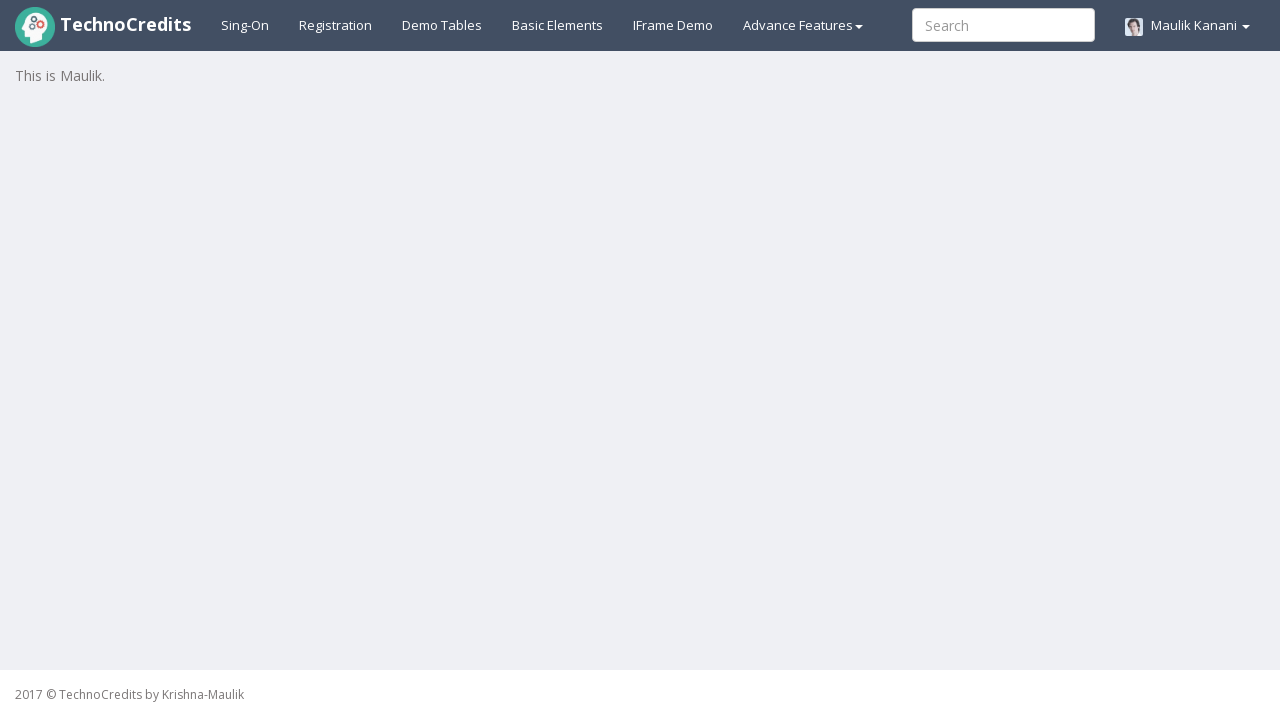

Clicked on Demo Table link at (442, 25) on xpath=//a[@id='demotable']
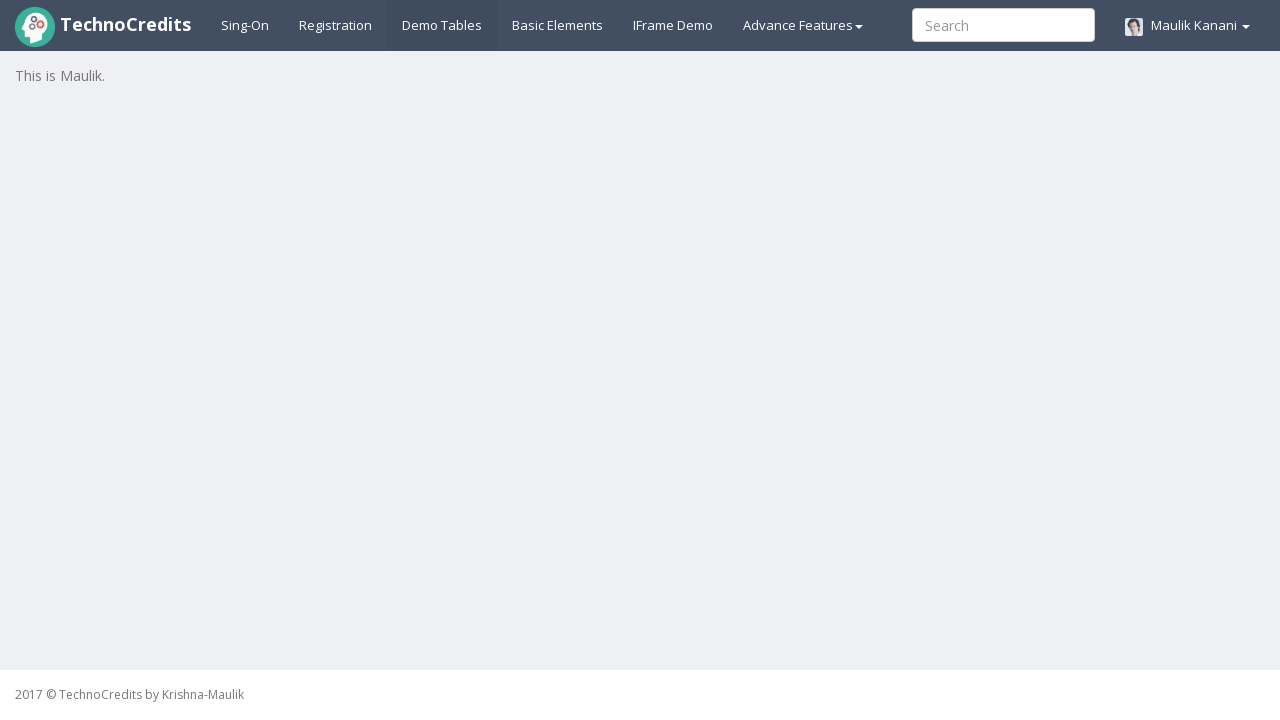

Employee table loaded successfully
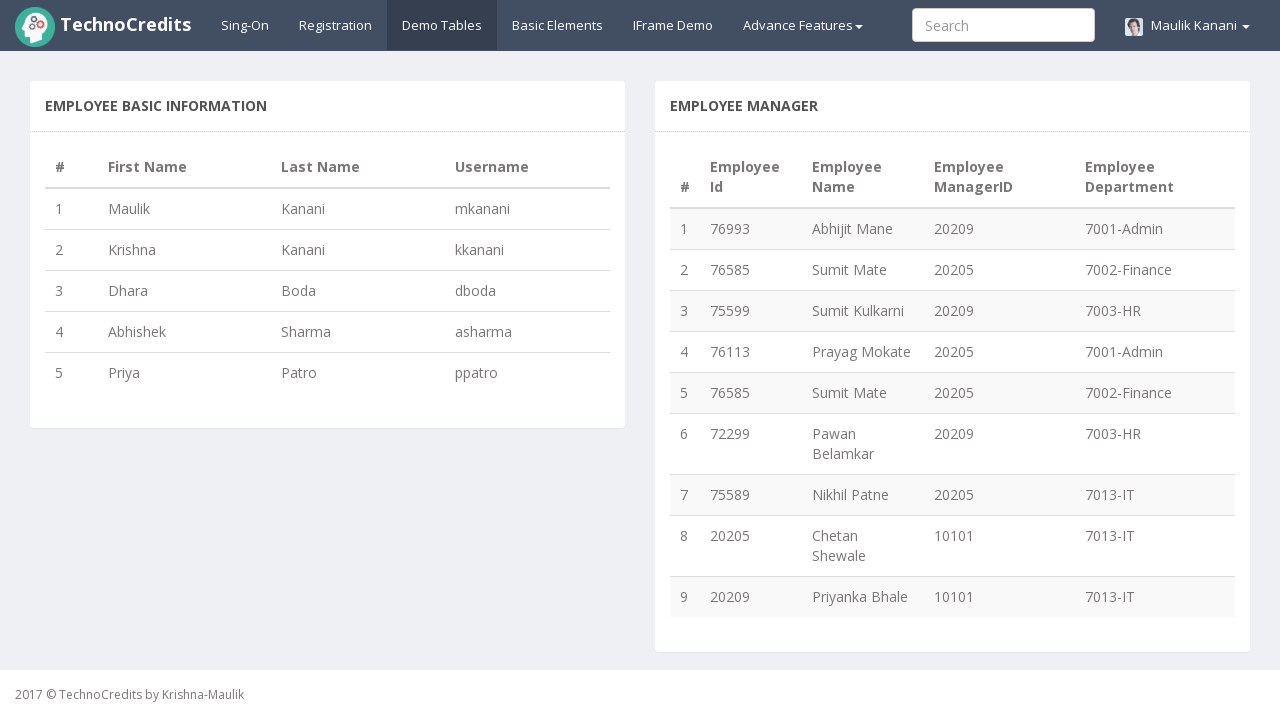

Found 5 rows in employee table
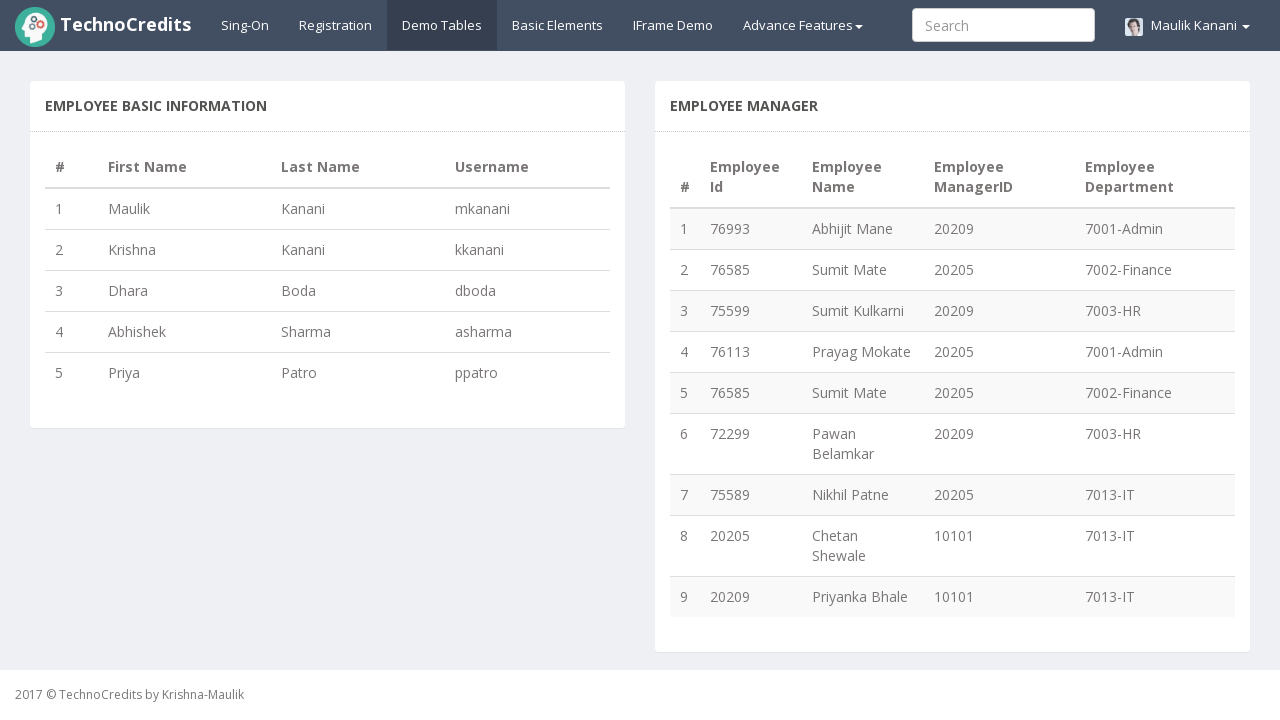

Retrieved first name from row 1: Maulik
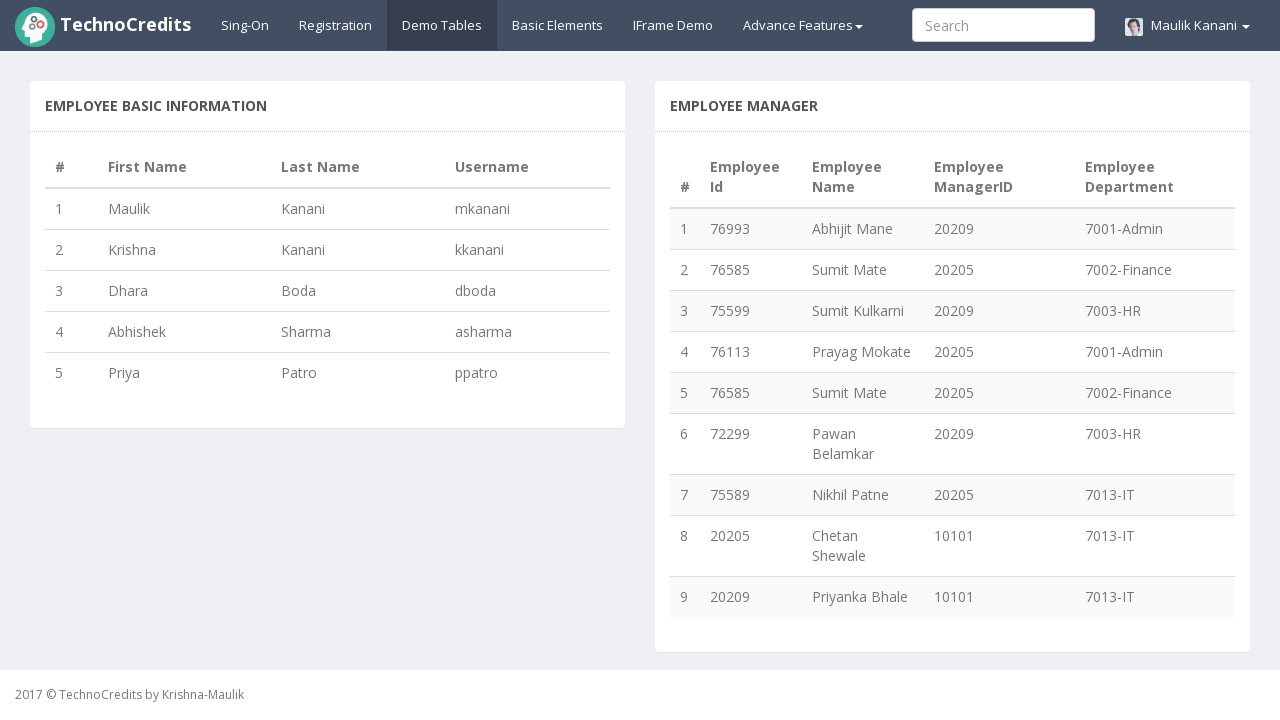

Retrieved first name from row 2: Krishna
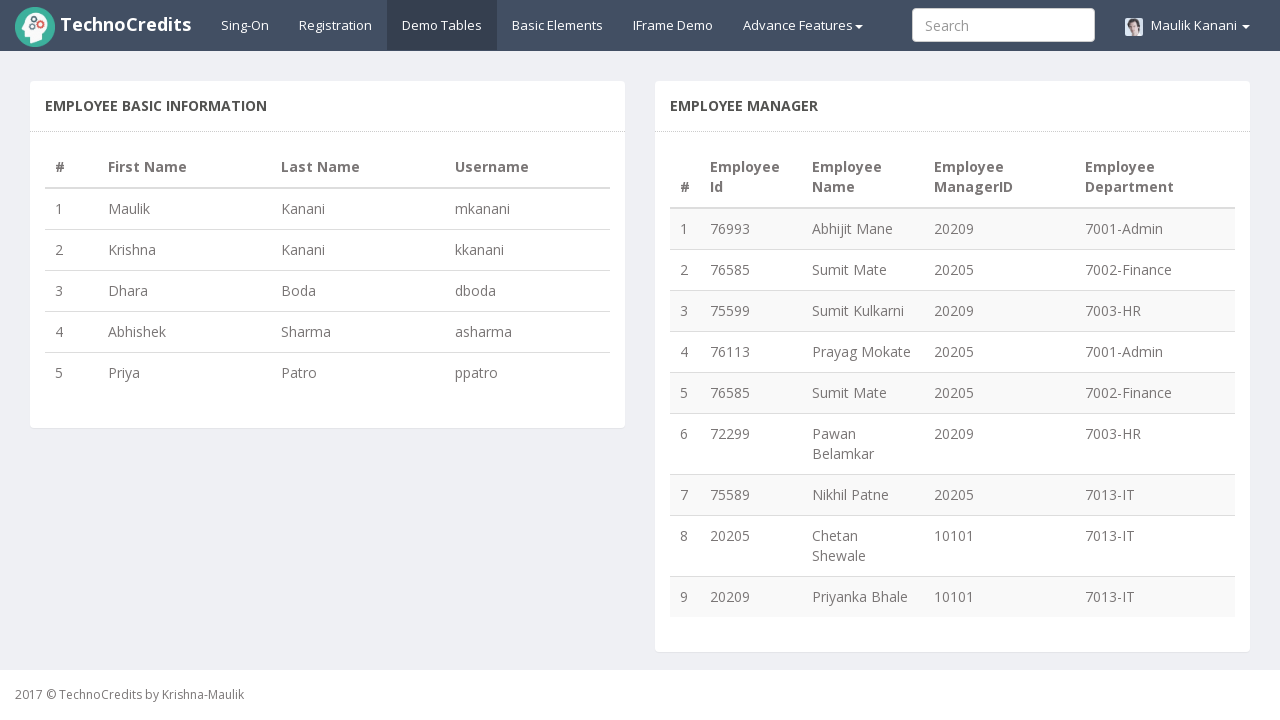

Retrieved first name from row 3: Dhara
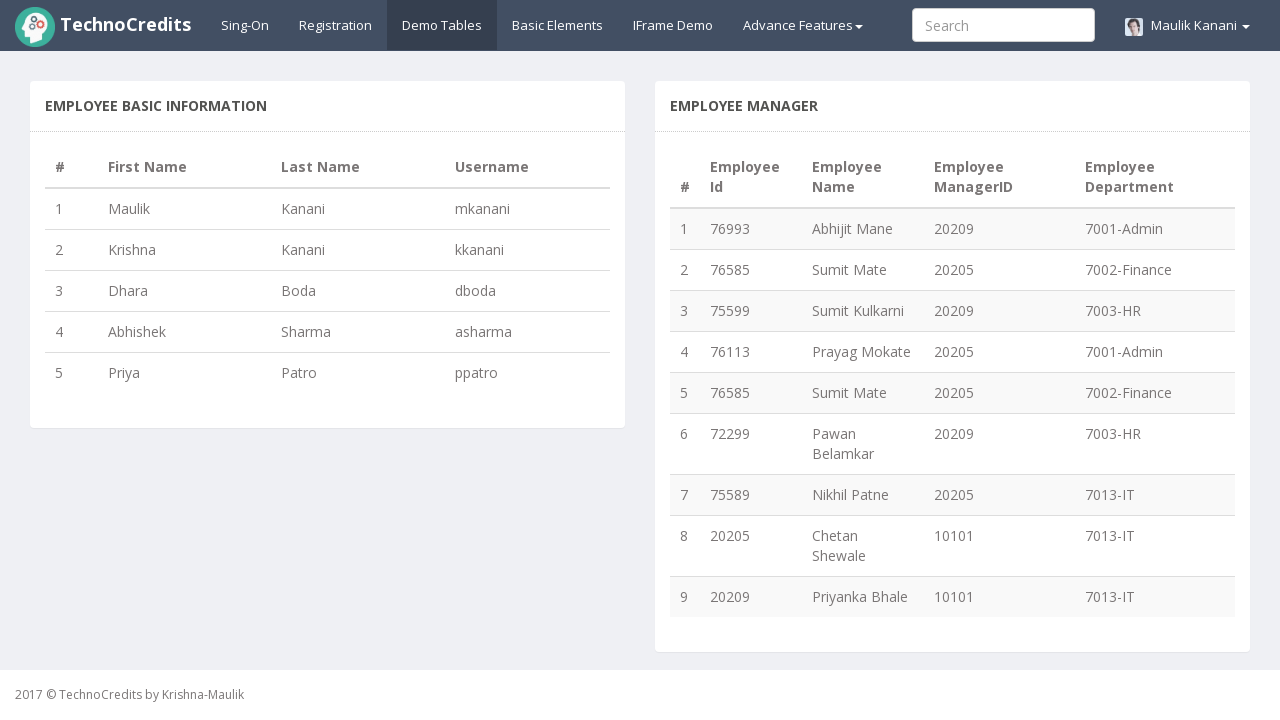

Retrieved first name from row 4: Abhishek
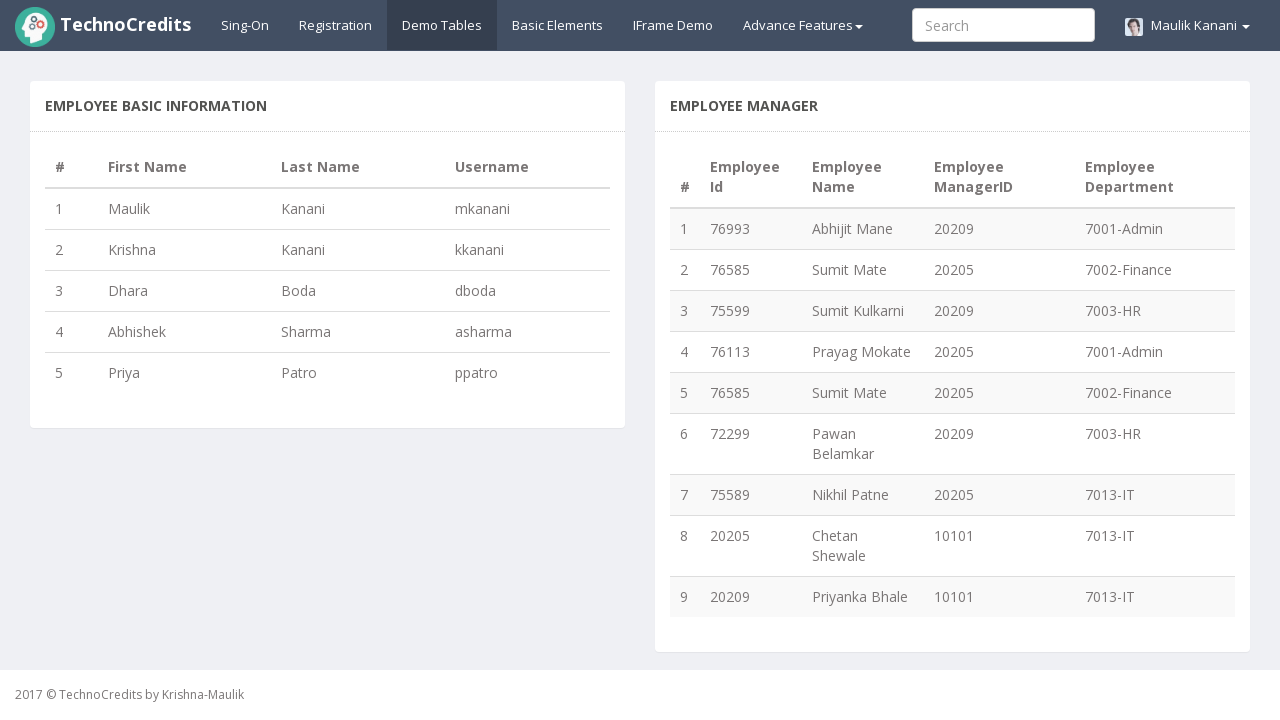

Found Abhishek in row 4, retrieved username: asharma
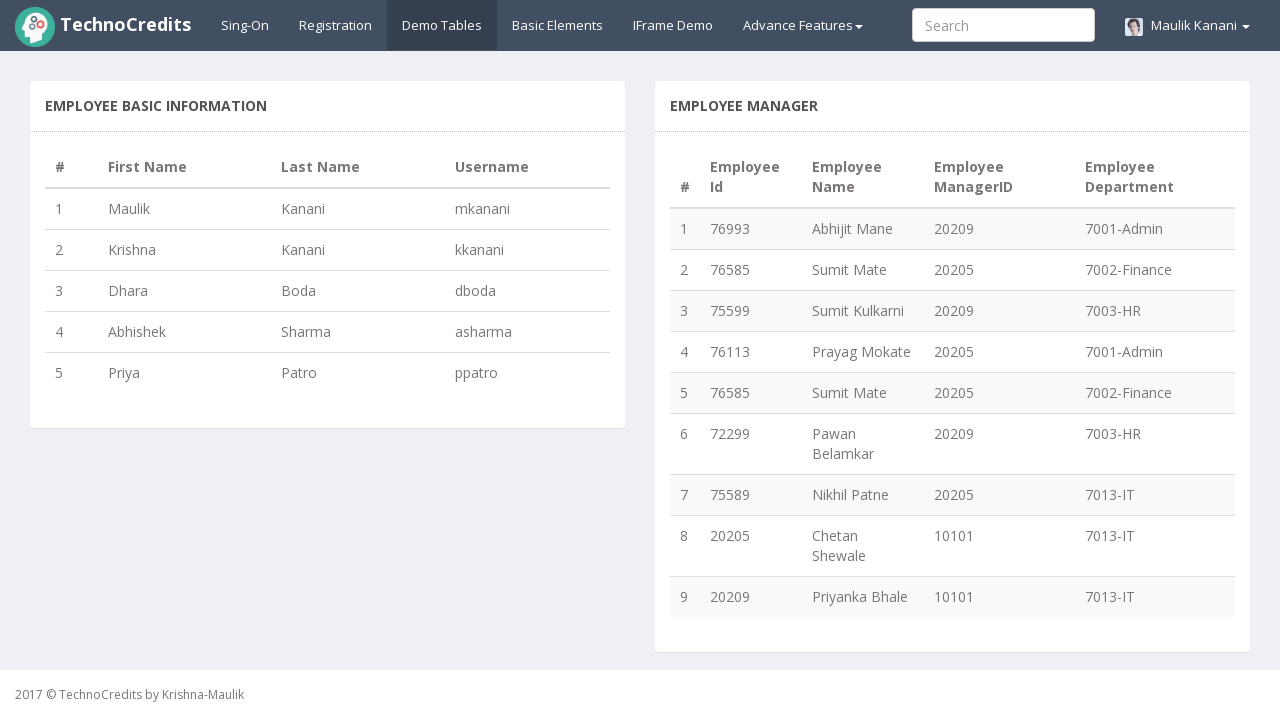

Verified that Abhishek's username is 'asharma'
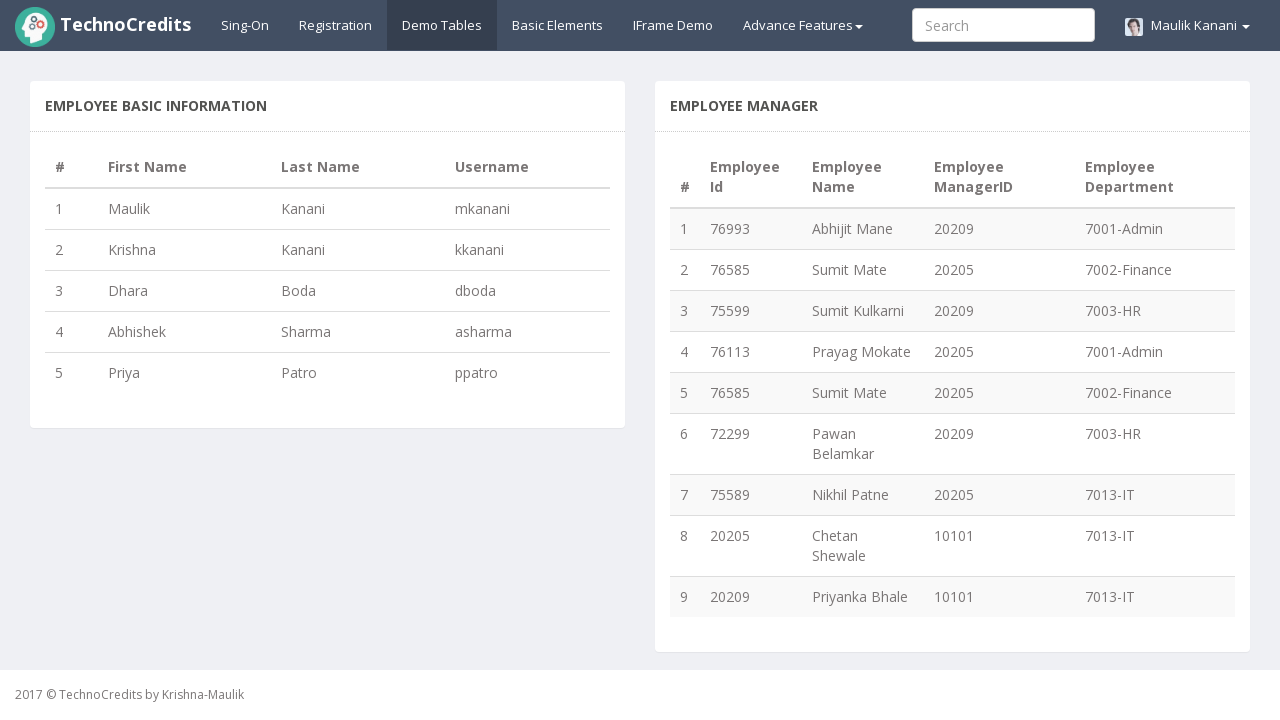

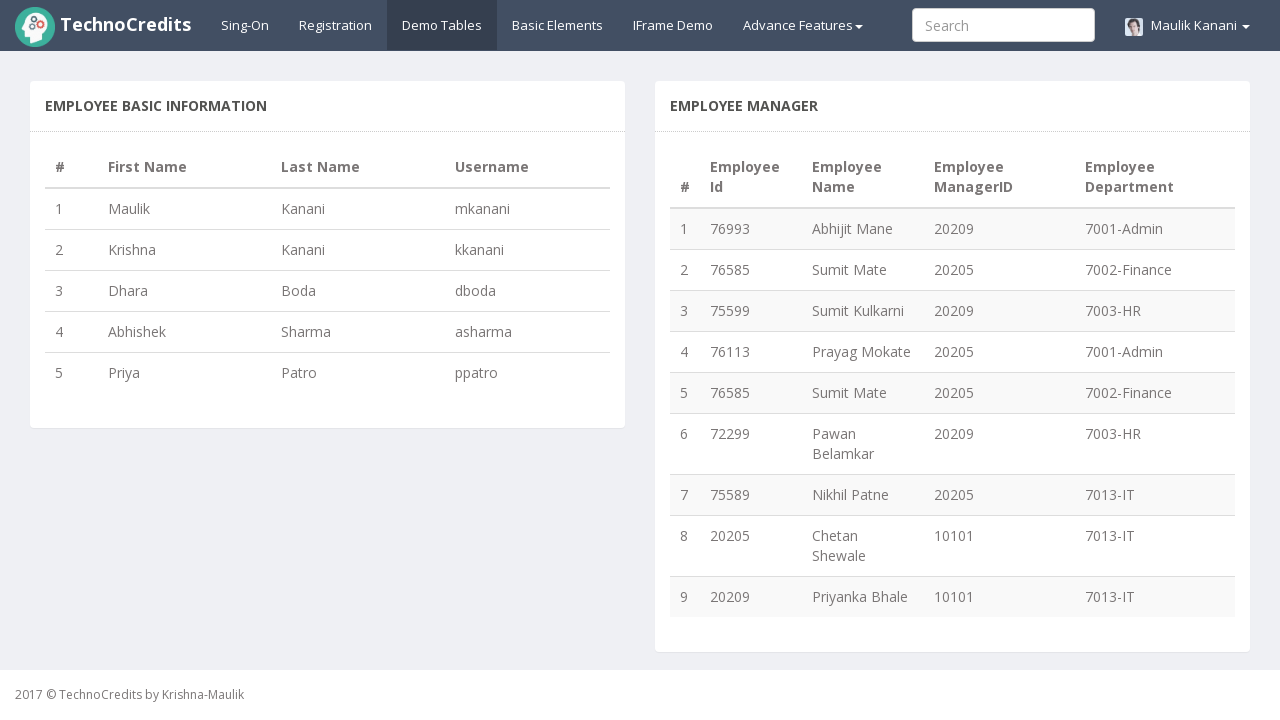